Tests that edits are saved when the input loses focus (blur event)

Starting URL: https://demo.playwright.dev/todomvc

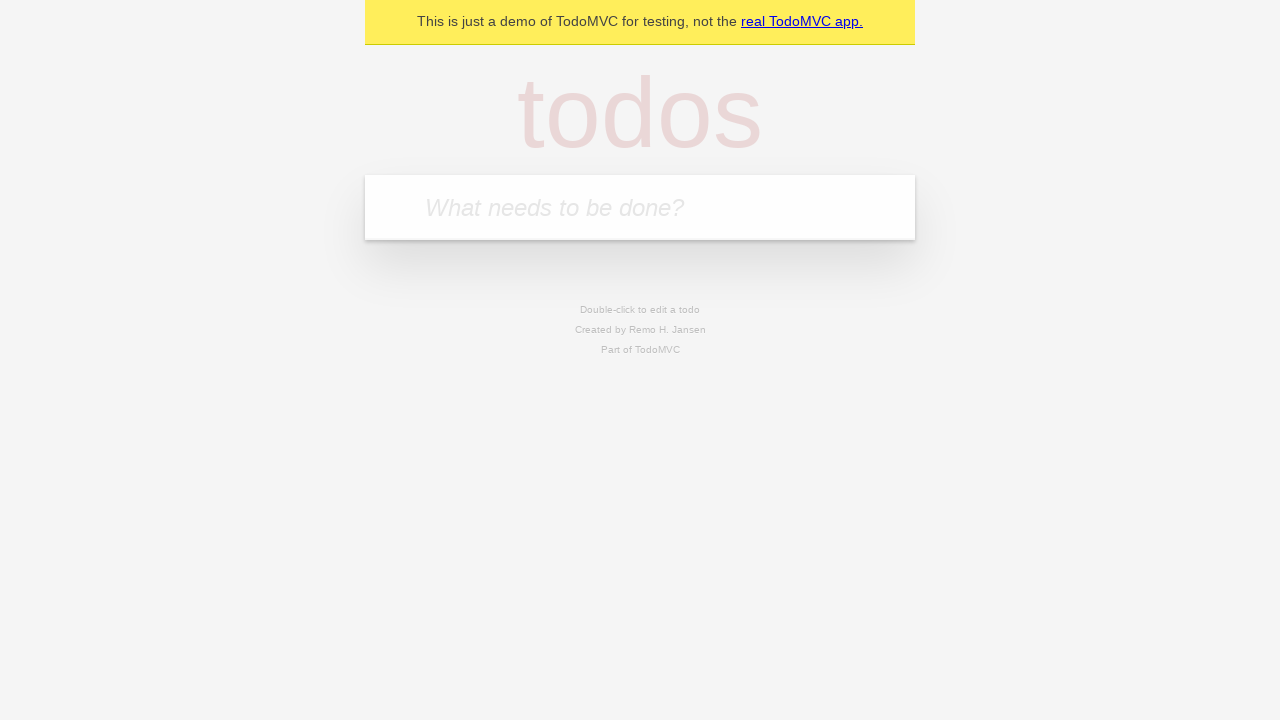

Filled todo input with 'buy some cheese' on internal:attr=[placeholder="What needs to be done?"i]
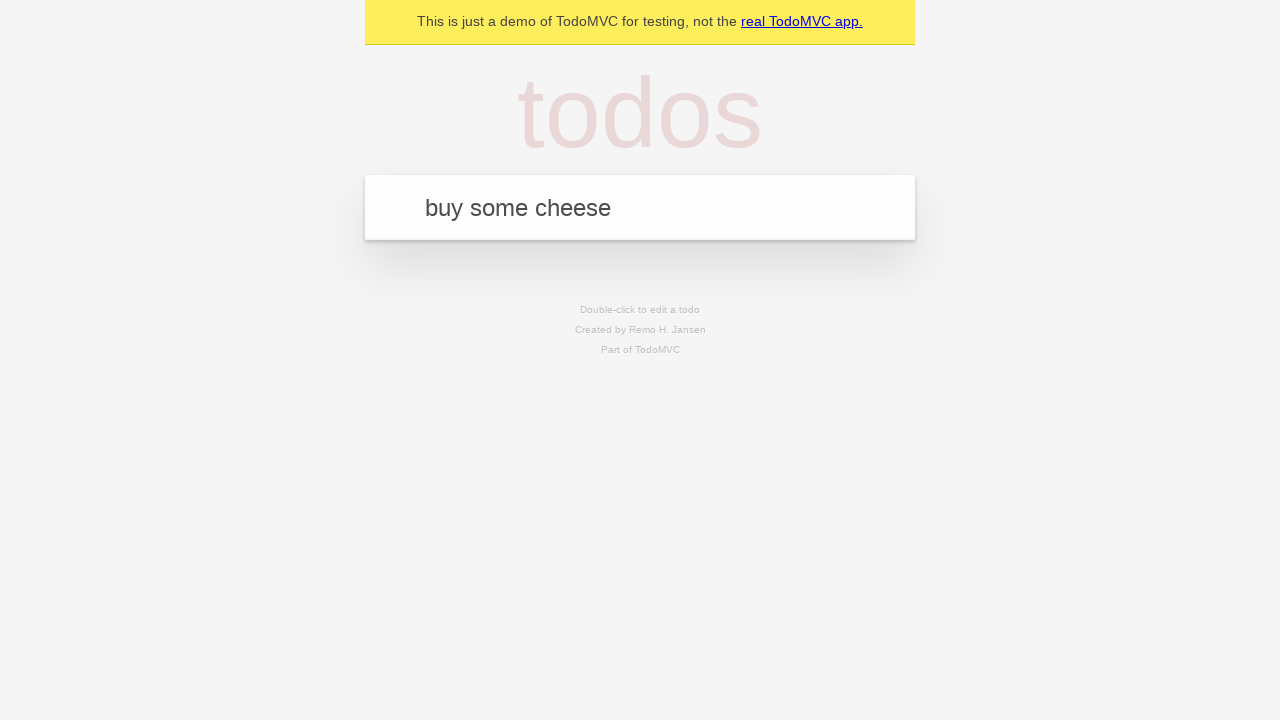

Pressed Enter to add todo 'buy some cheese' on internal:attr=[placeholder="What needs to be done?"i]
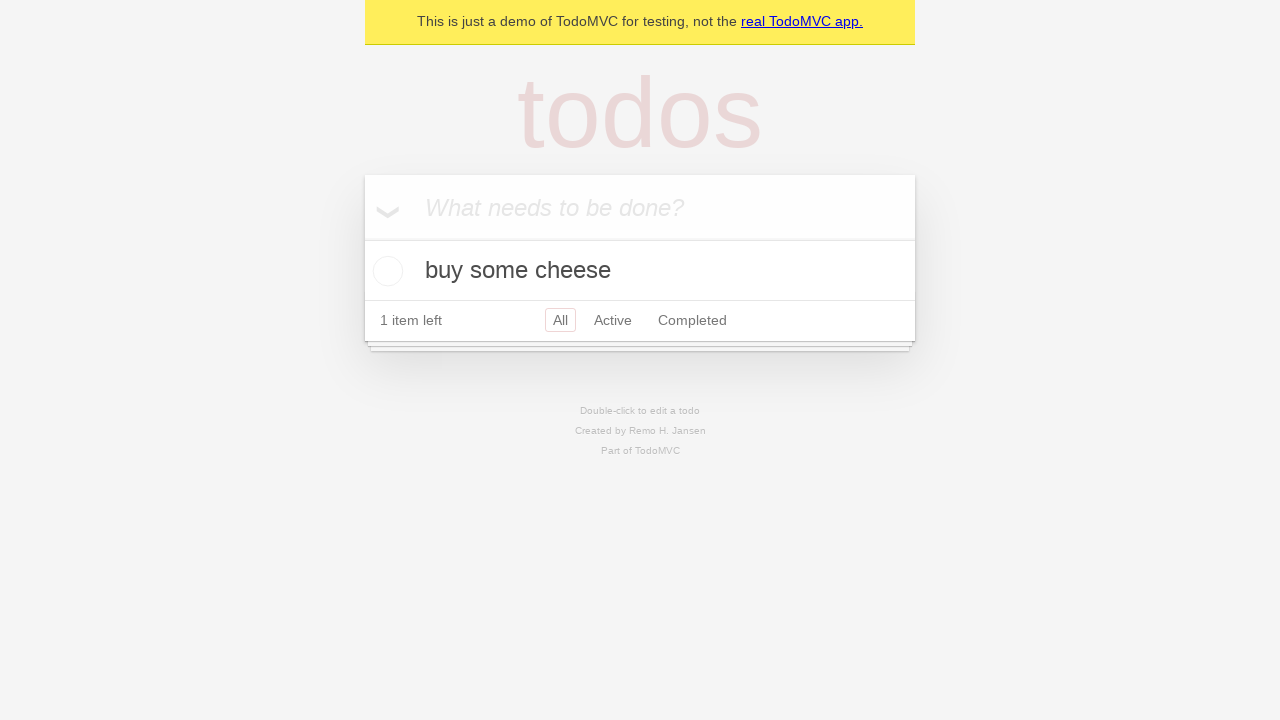

Filled todo input with 'feed the cat' on internal:attr=[placeholder="What needs to be done?"i]
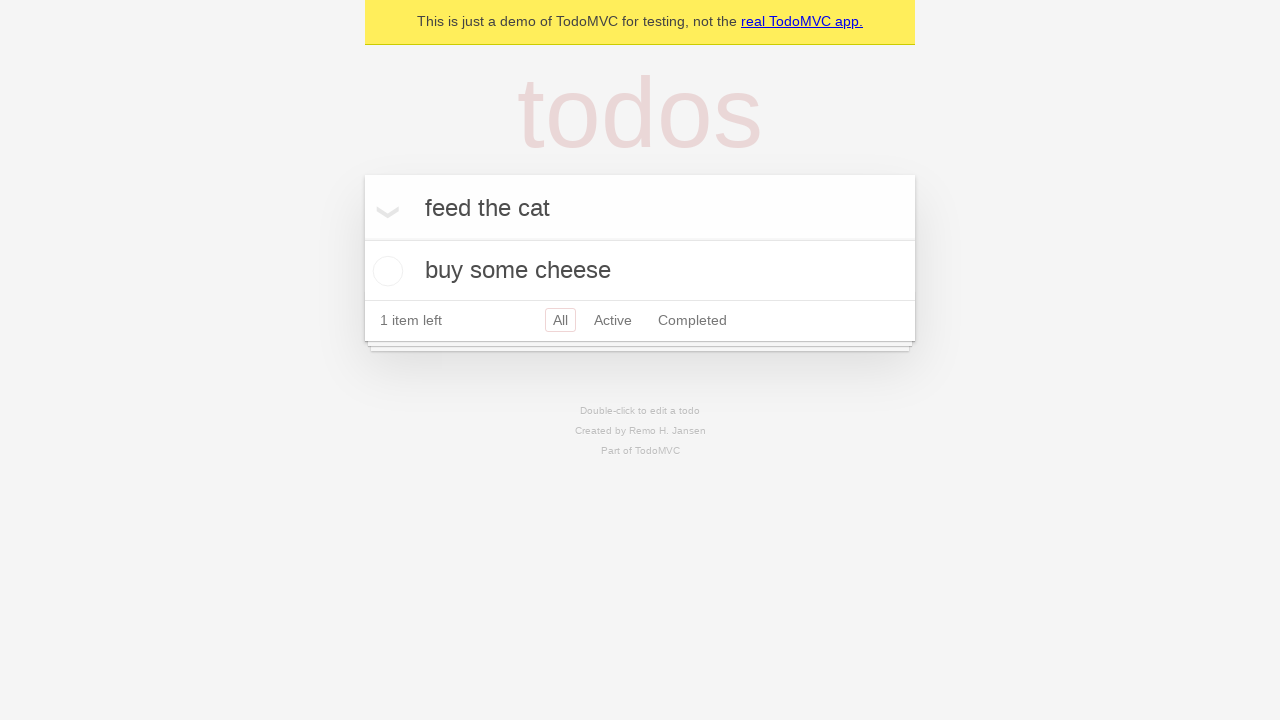

Pressed Enter to add todo 'feed the cat' on internal:attr=[placeholder="What needs to be done?"i]
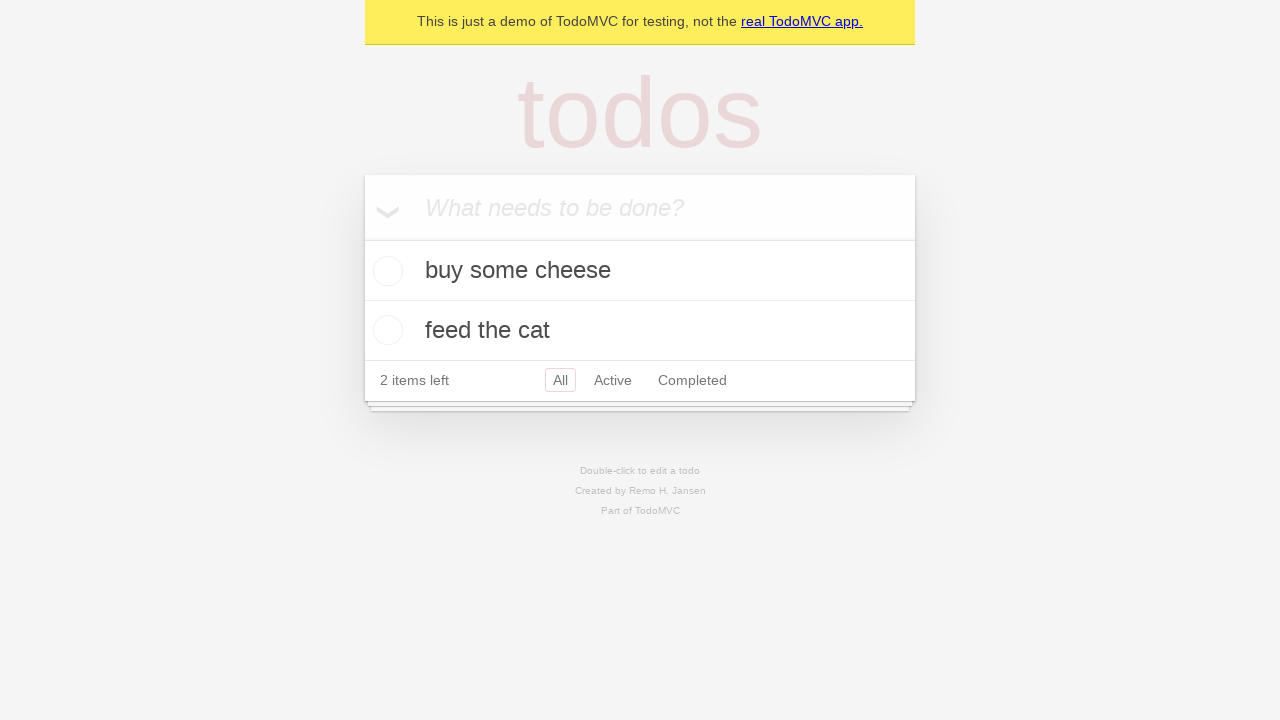

Filled todo input with 'book a doctors appointment' on internal:attr=[placeholder="What needs to be done?"i]
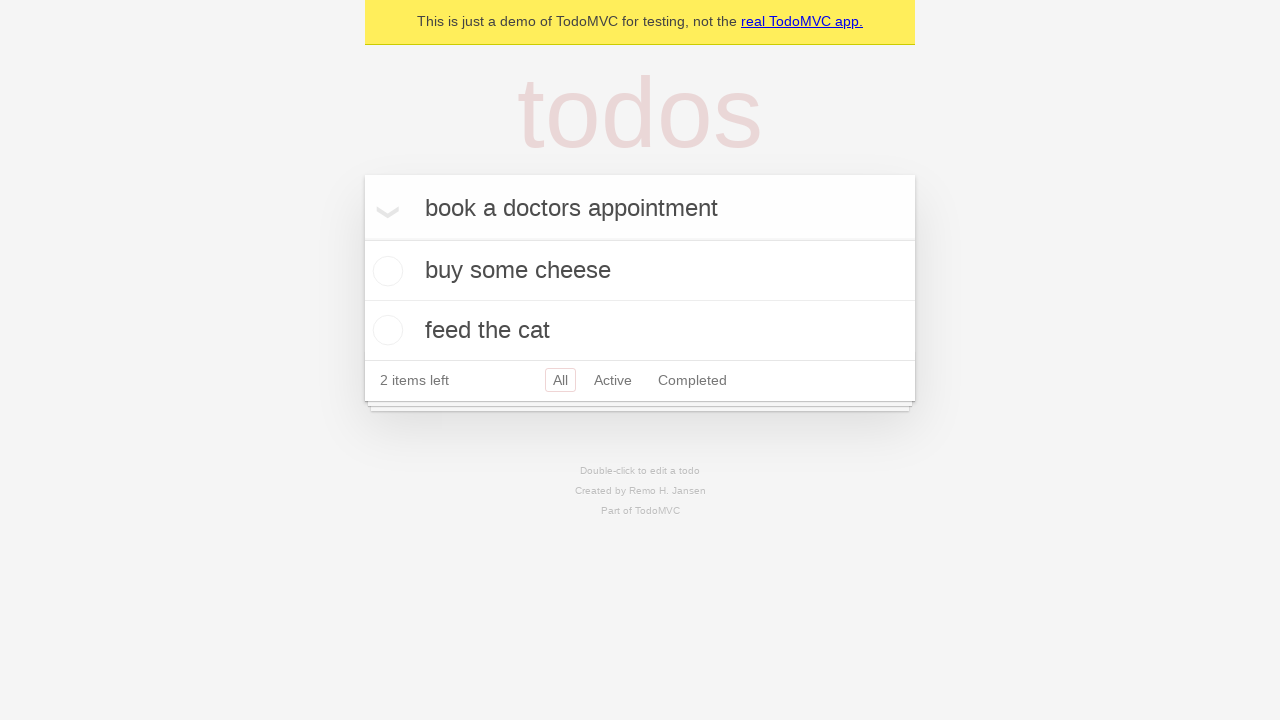

Pressed Enter to add todo 'book a doctors appointment' on internal:attr=[placeholder="What needs to be done?"i]
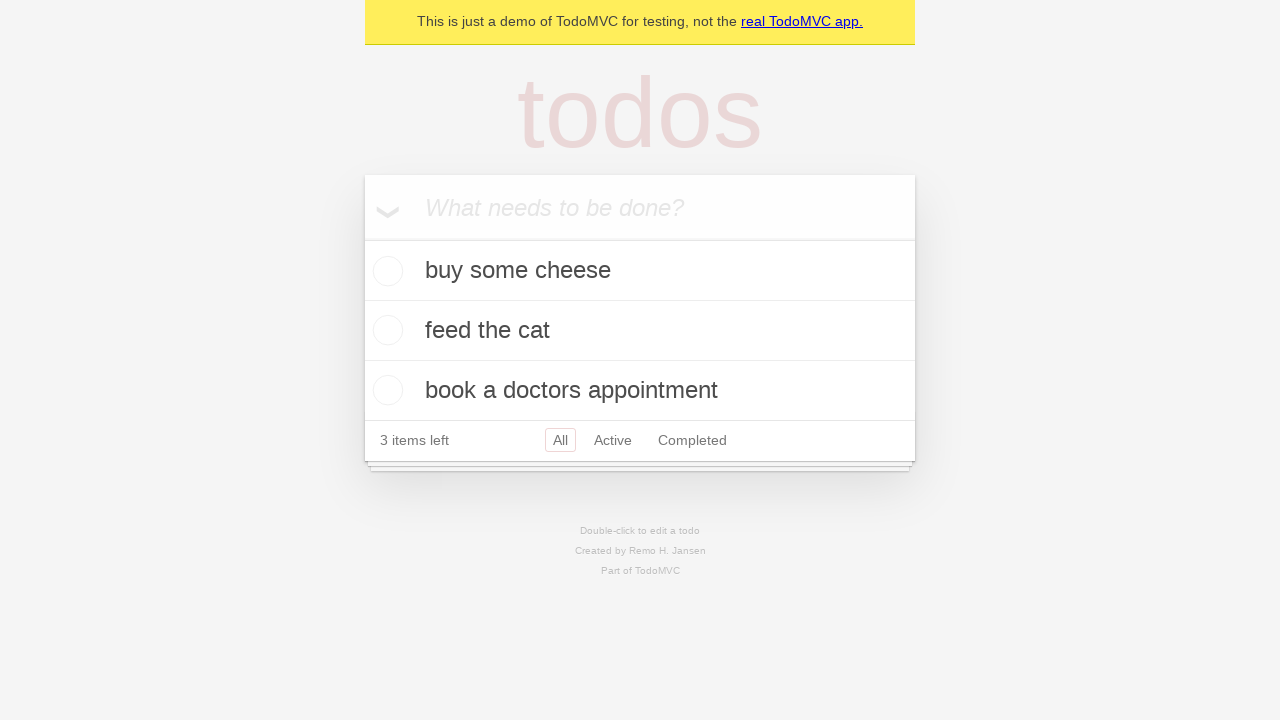

Double-clicked second todo item to enter edit mode at (640, 331) on internal:testid=[data-testid="todo-item"s] >> nth=1
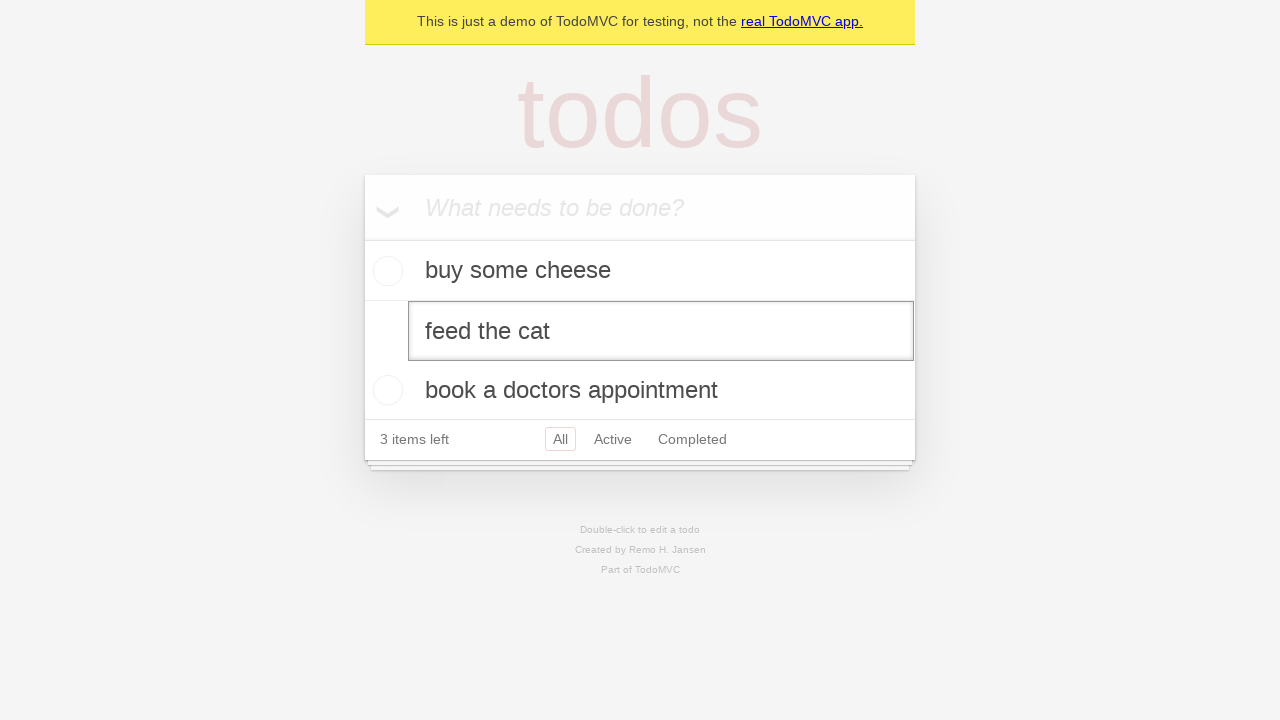

Filled edit field with 'buy some sausages' on internal:testid=[data-testid="todo-item"s] >> nth=1 >> internal:role=textbox[nam
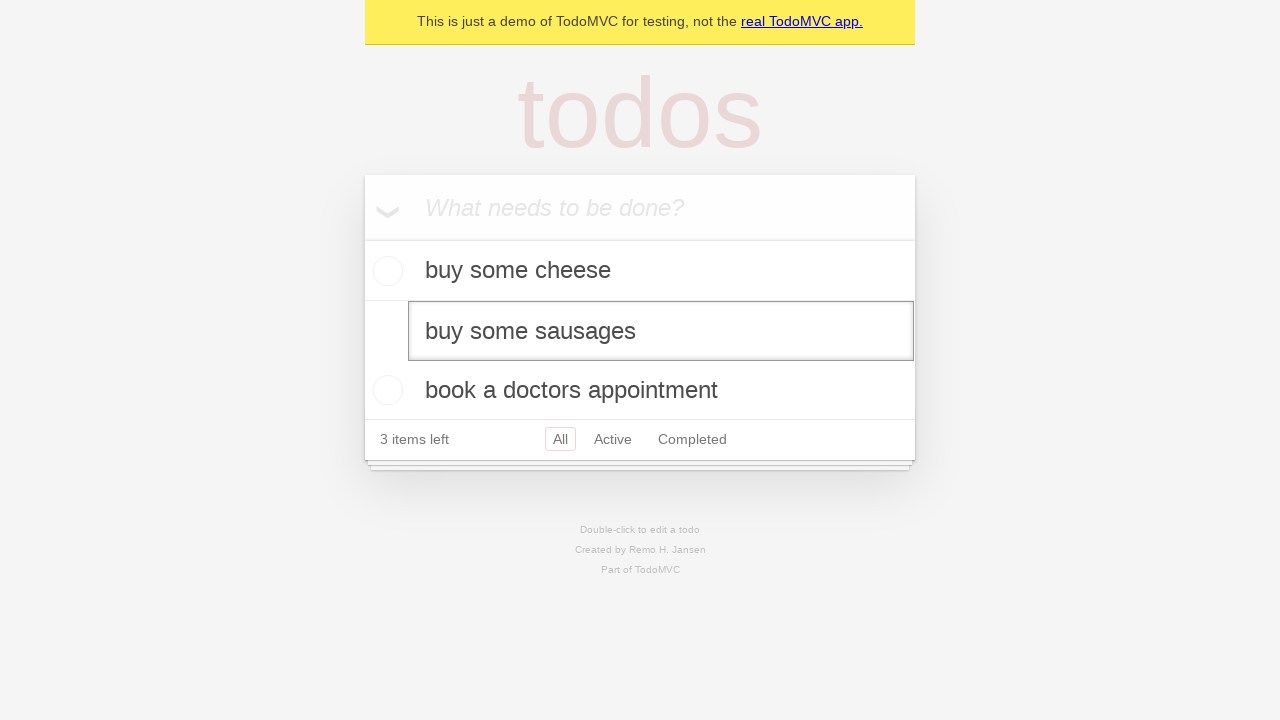

Triggered blur event on edit field to save changes
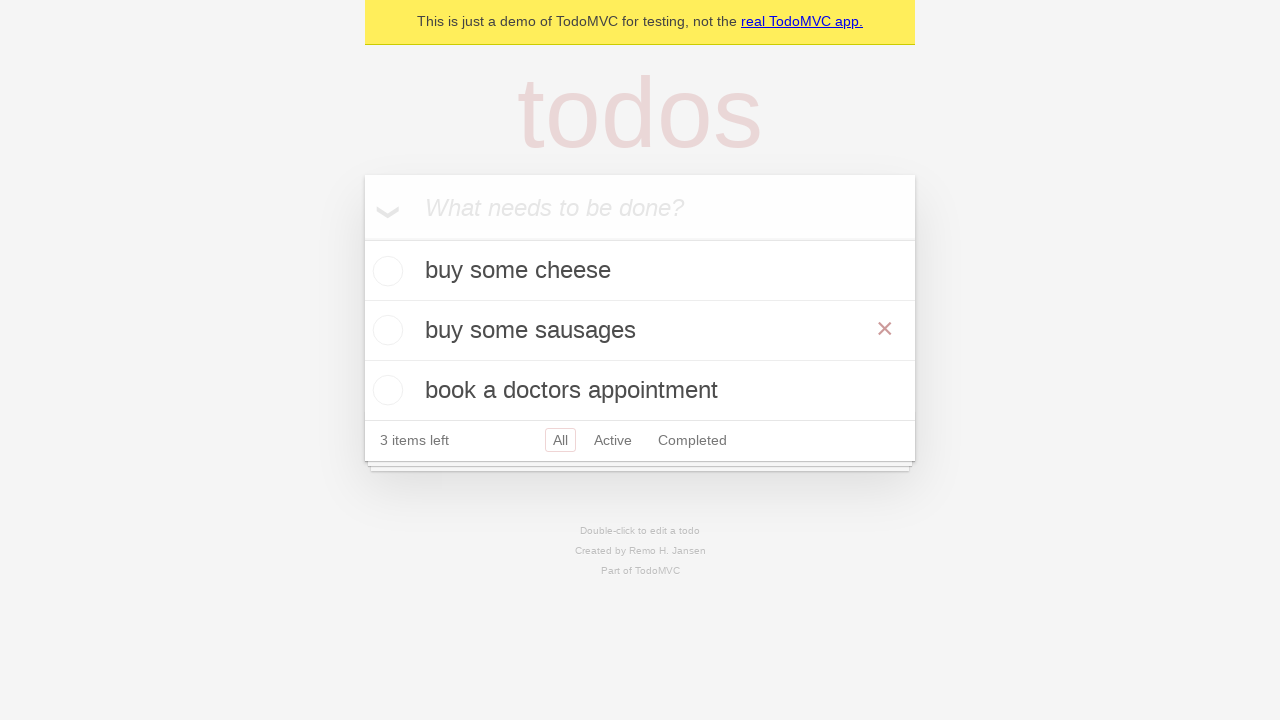

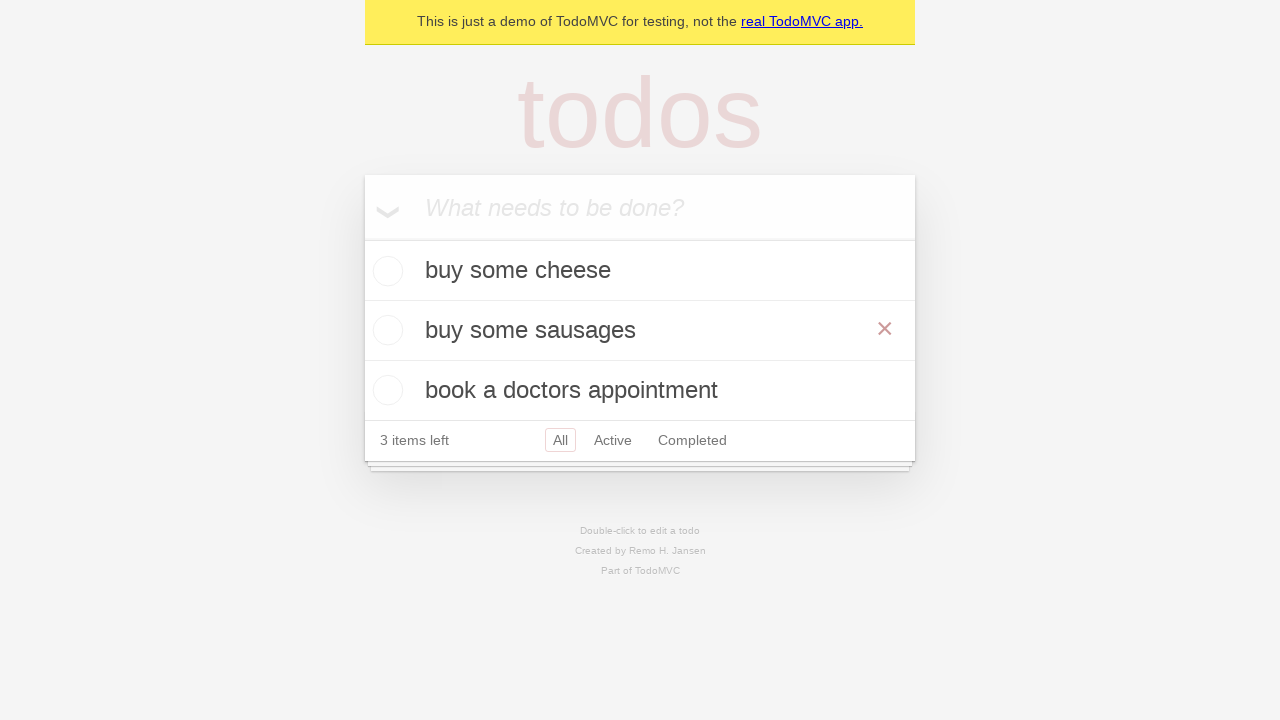